Tests the add/remove elements functionality by clicking the "Add Element" button and verifying that a new element appears on the page.

Starting URL: https://the-internet.herokuapp.com/add_remove_elements/

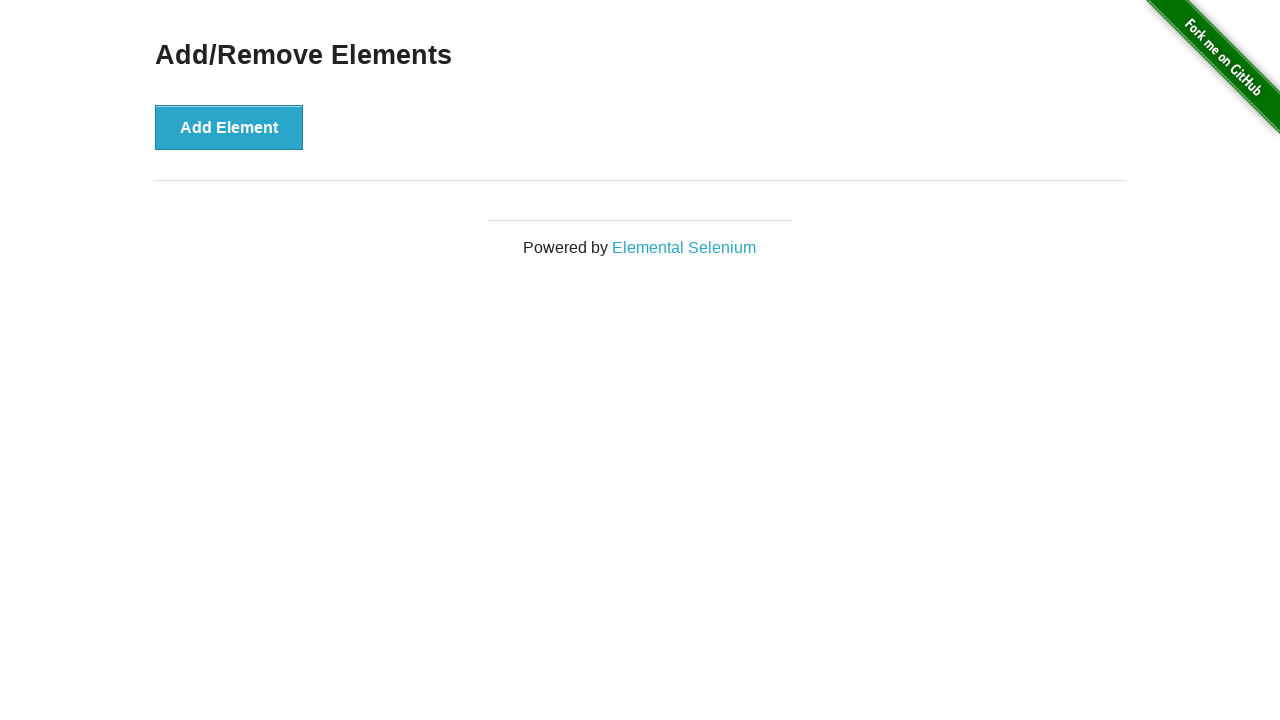

Clicked the 'Add Element' button at (229, 127) on button:text('Add Element')
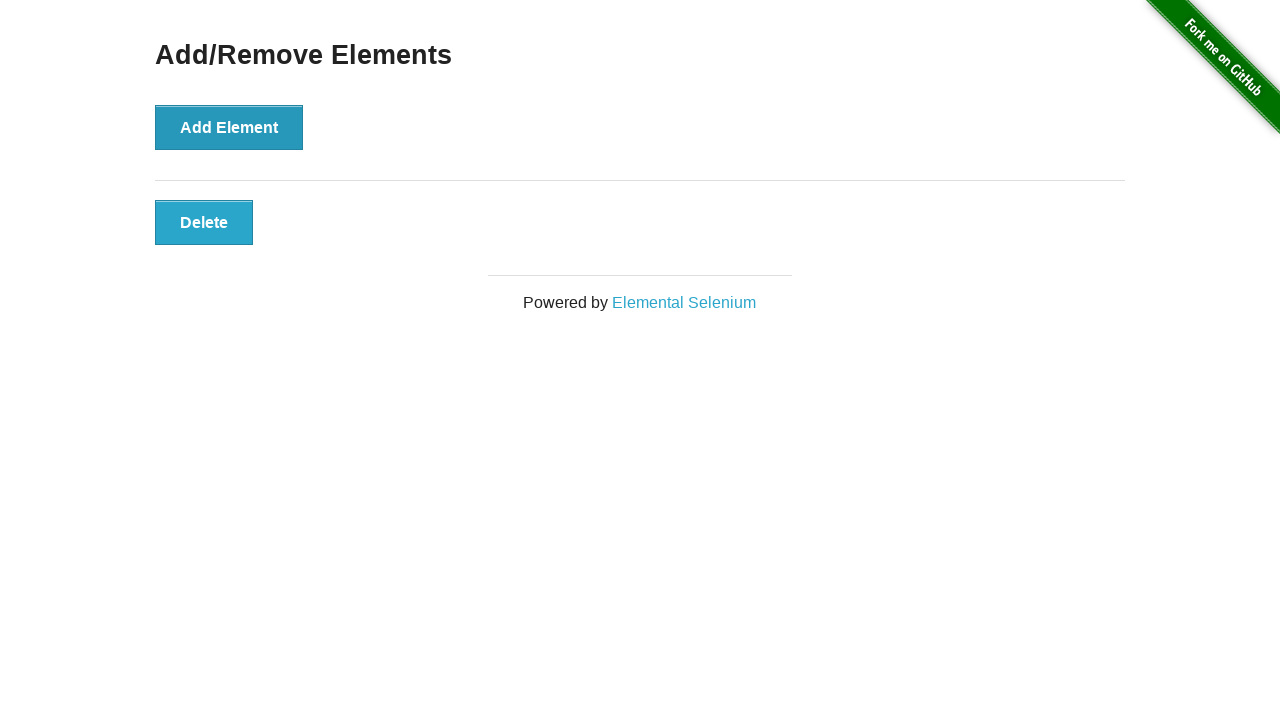

Verified new element with class 'added-manually' appeared on the page
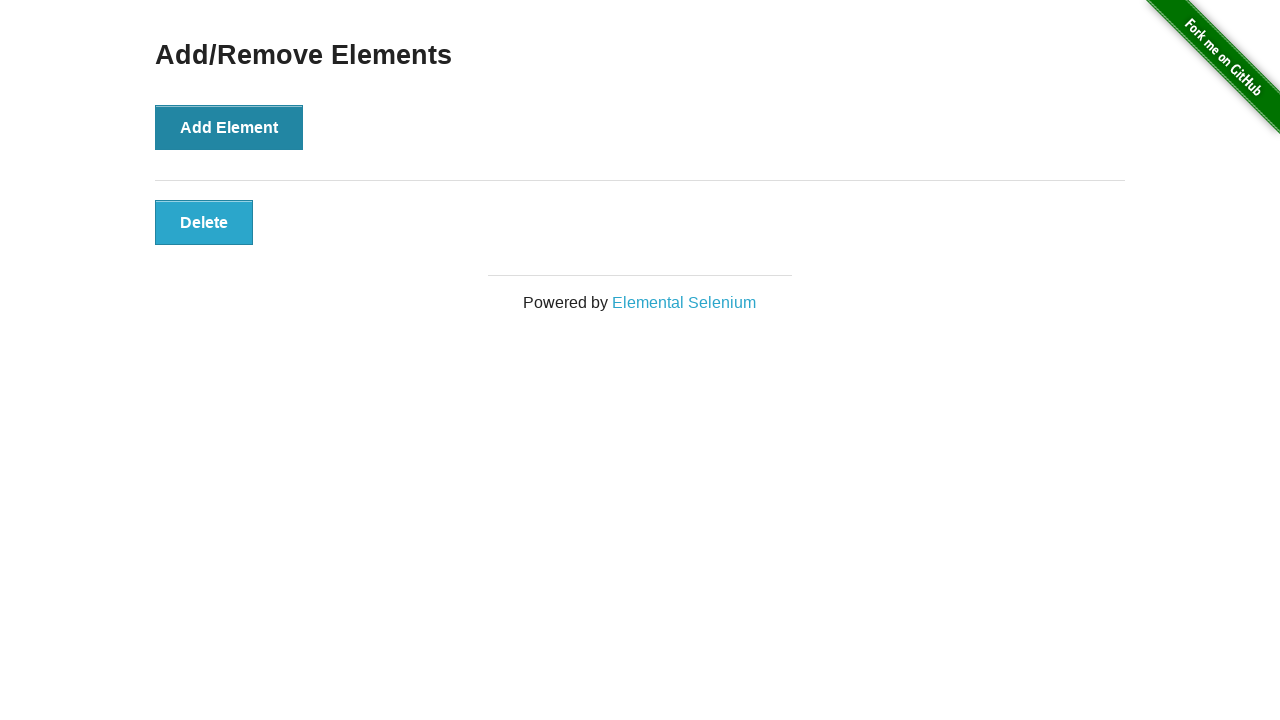

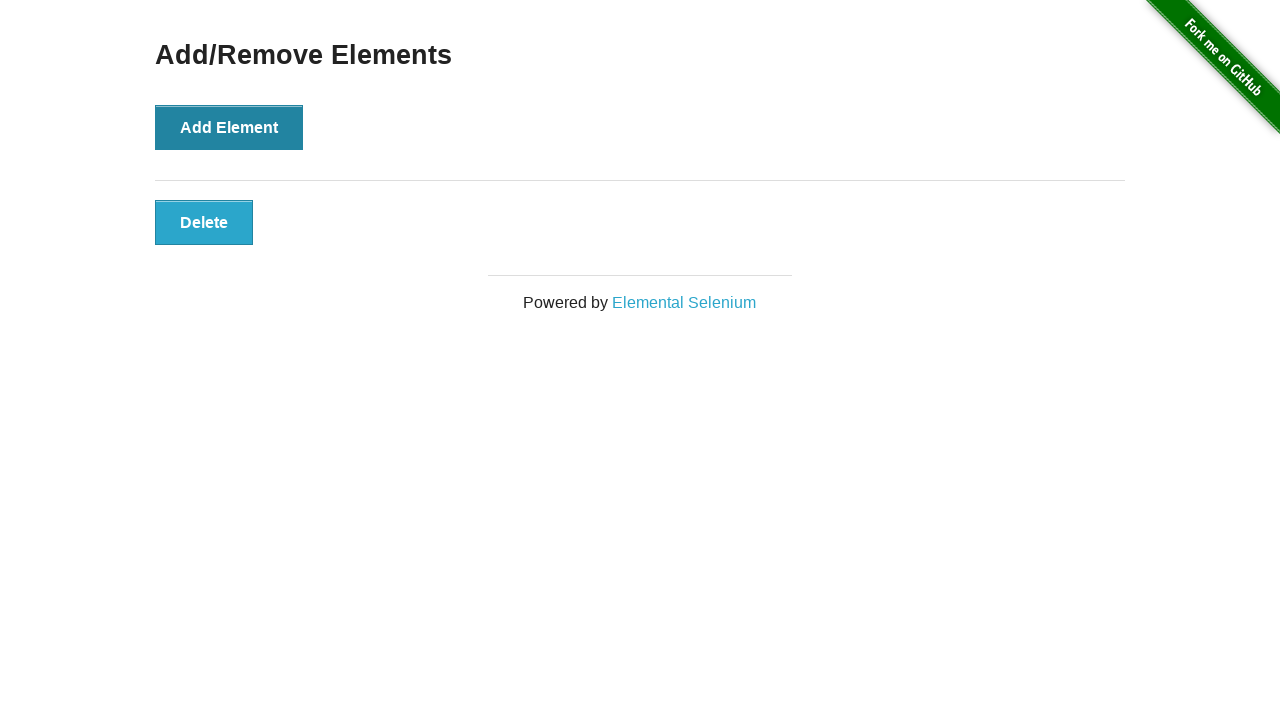